Tests hotel search form by filling in hotel location and newsletter email fields on the hotel booking website

Starting URL: https://hotel-testlab.coderslab.pl/en/

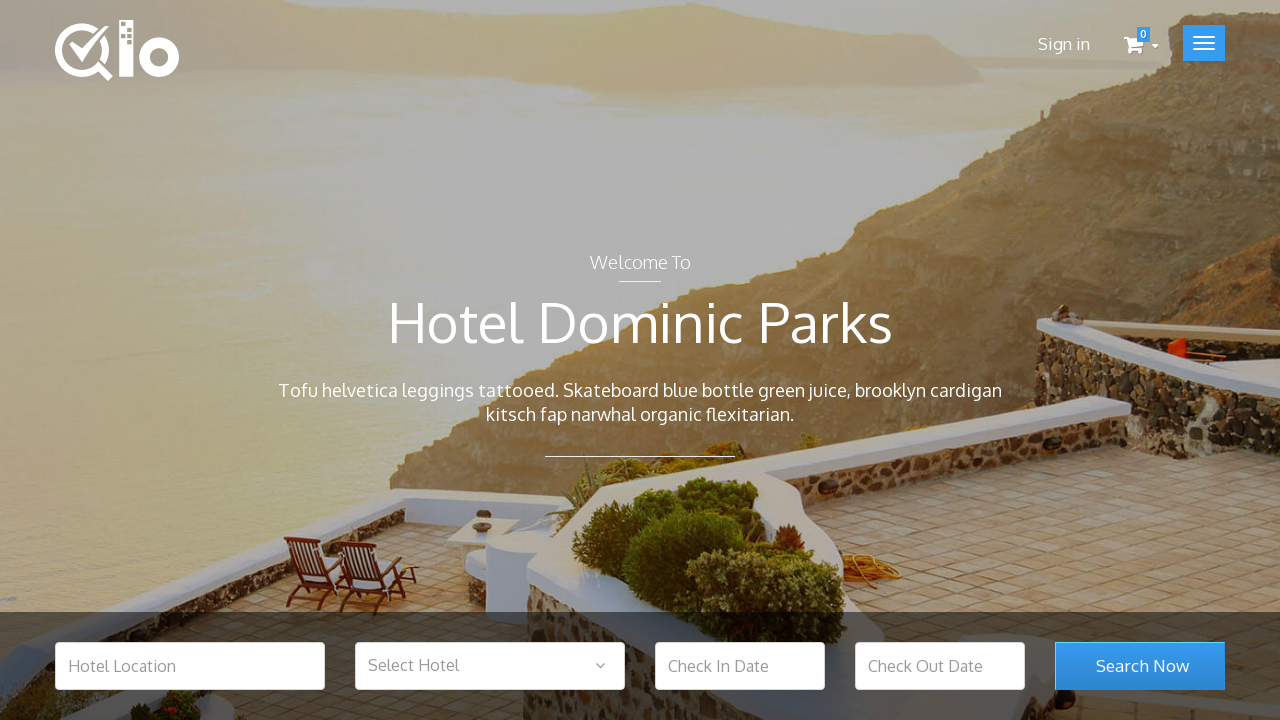

Cleared hotel location field on #hotel_location
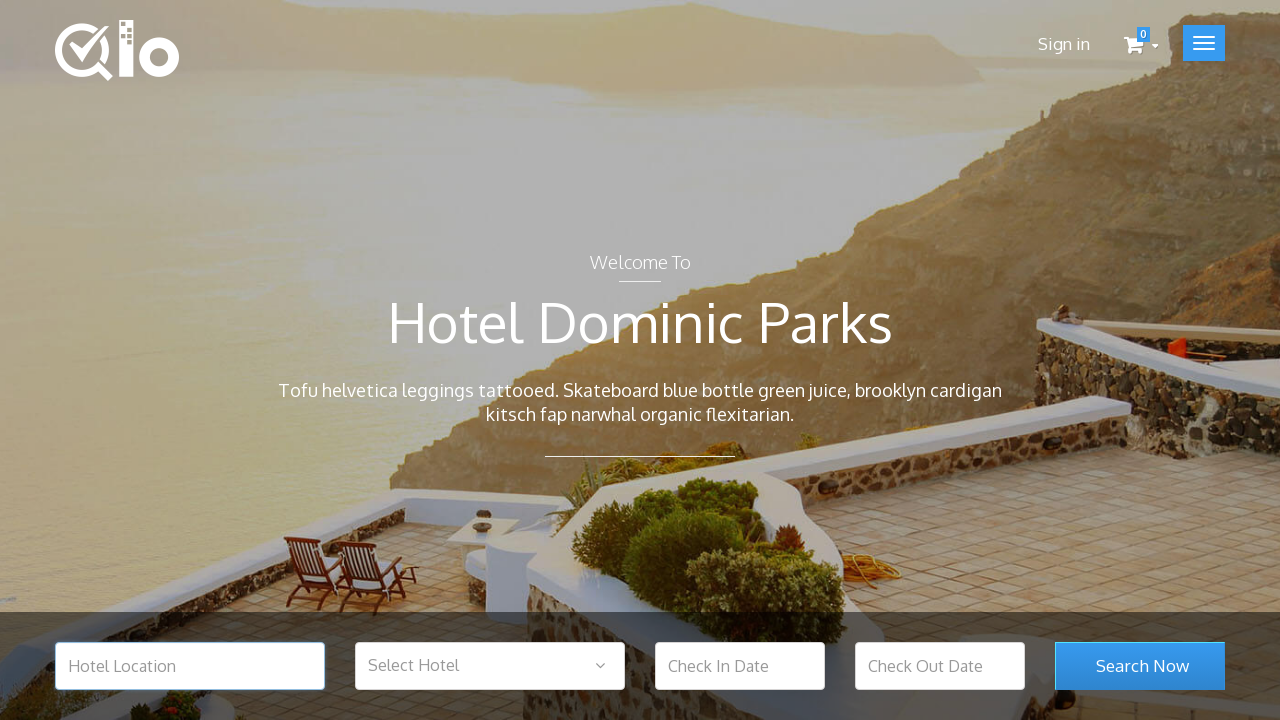

Filled hotel location field with 'Warsaw' on #hotel_location
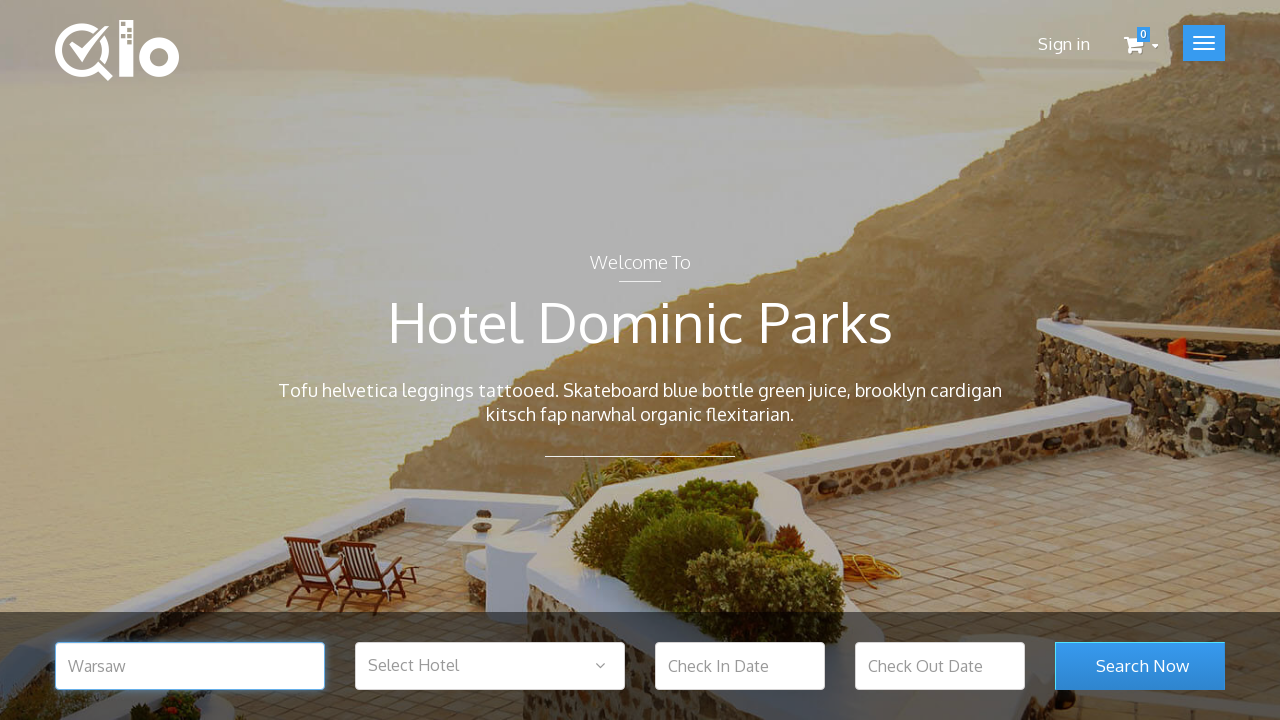

Cleared newsletter email field on #newsletter-input
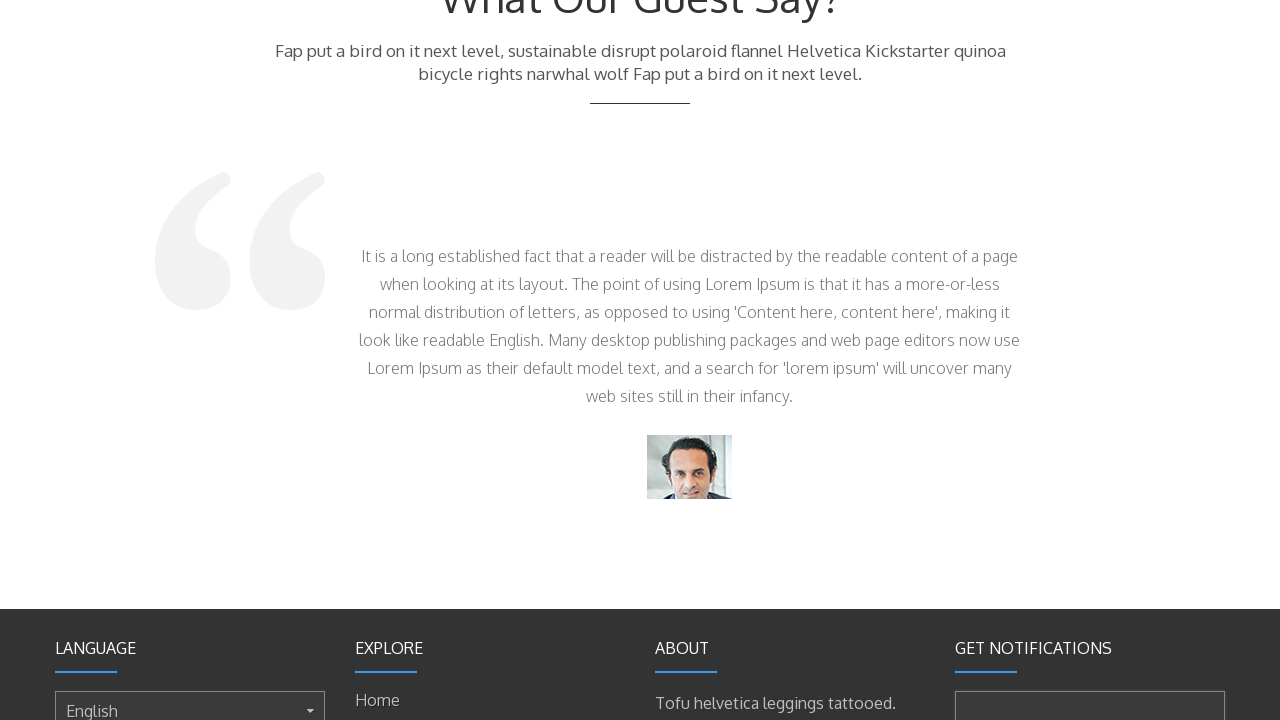

Filled newsletter email field with 'test@test.com' on #newsletter-input
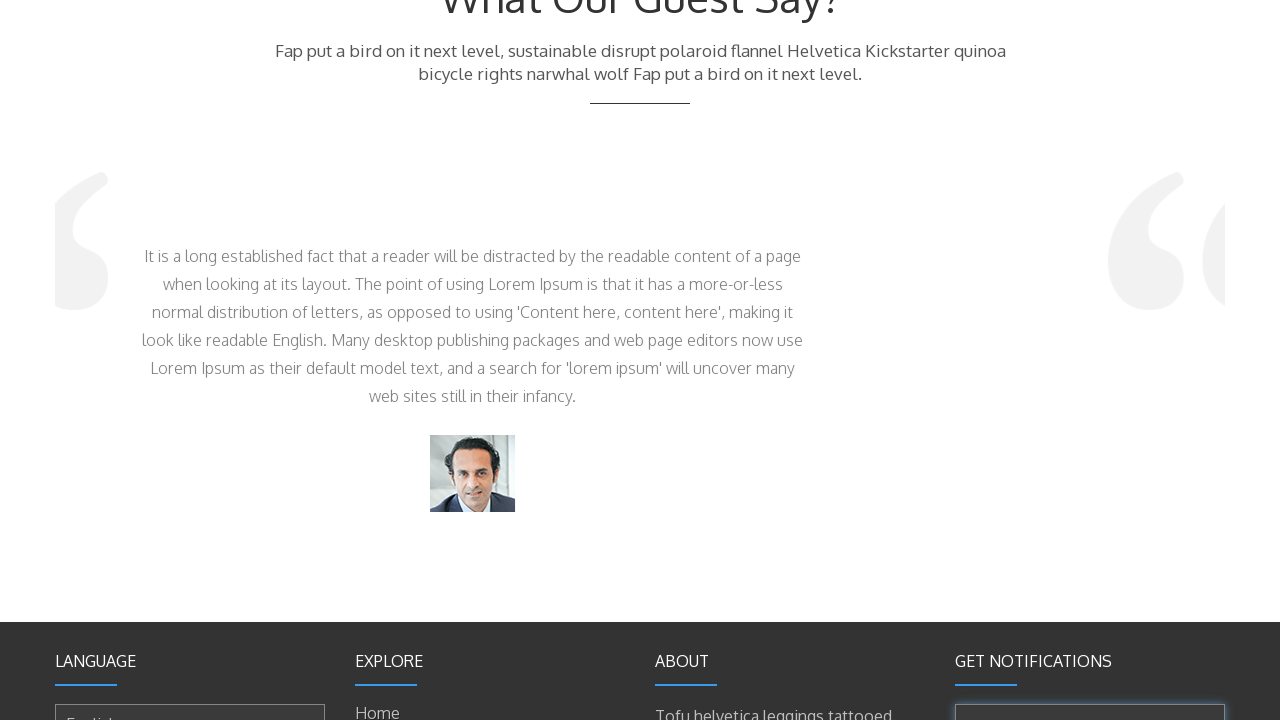

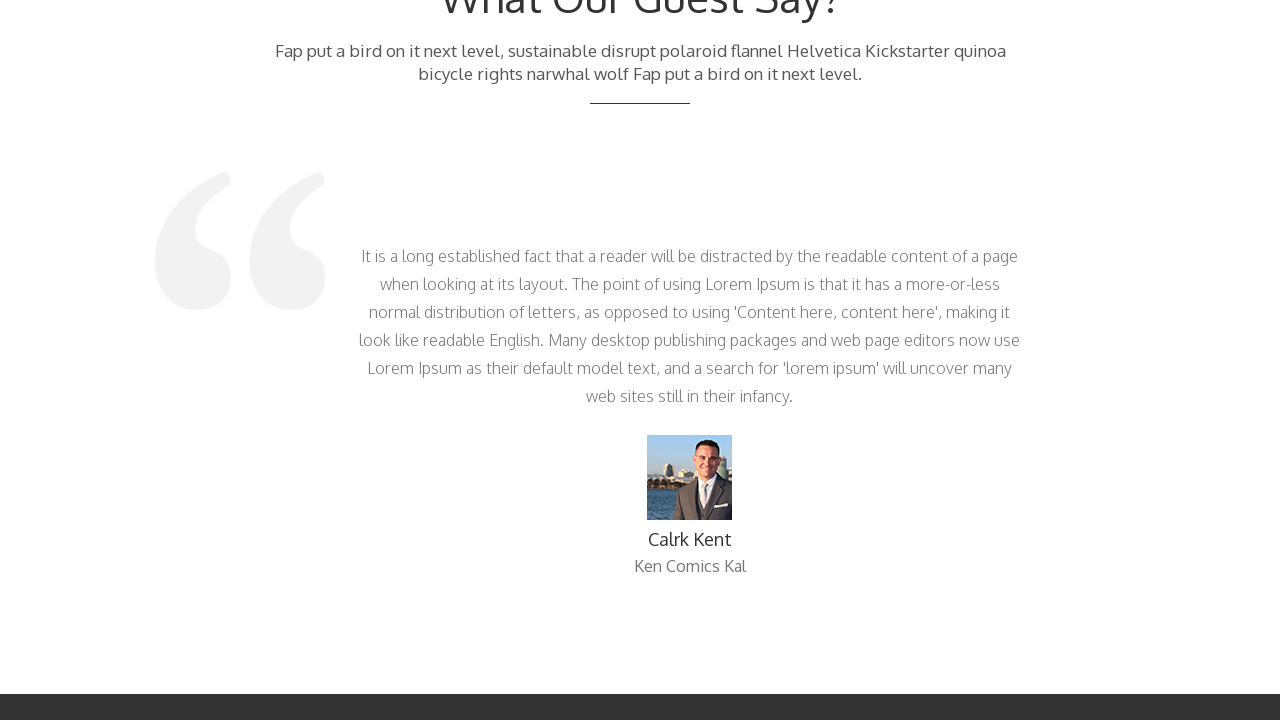